Tests user registration form by filling all required fields using keyboard navigation and submitting the form

Starting URL: https://naveenautomationlabs.com/opencart/index.php?route=account/register

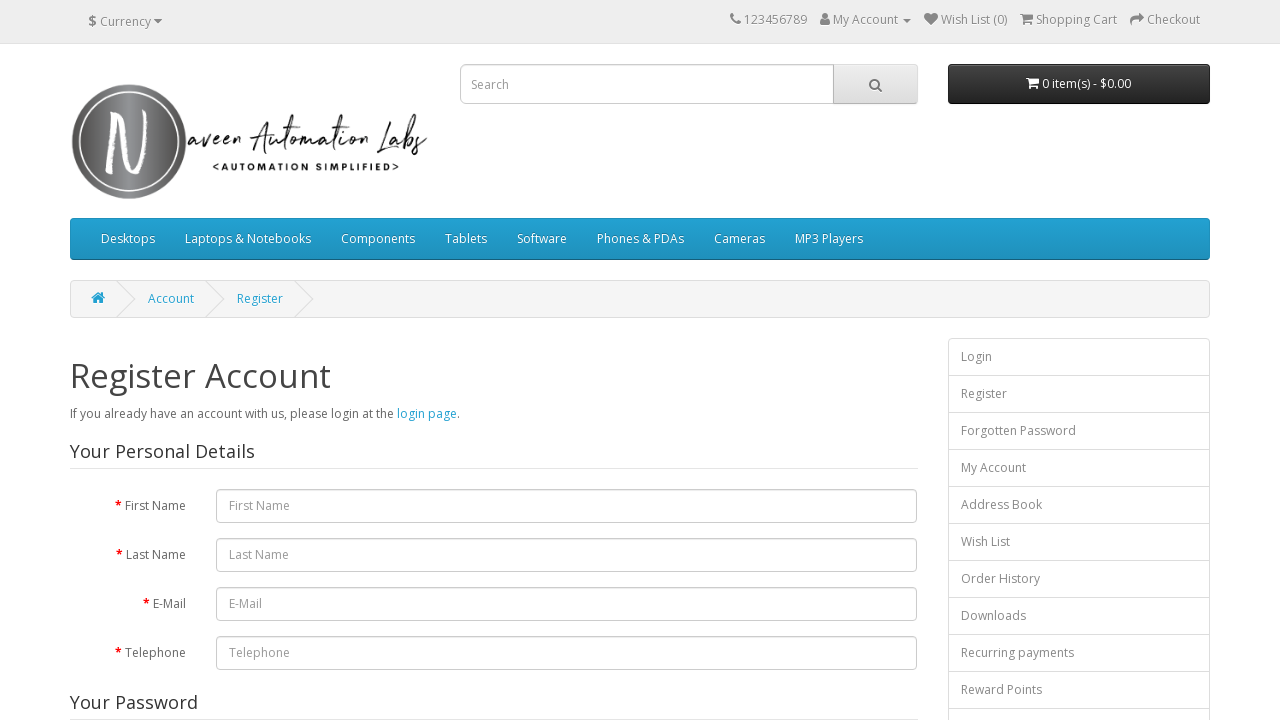

Filled first name field with 'Tejaswini' on #input-firstname
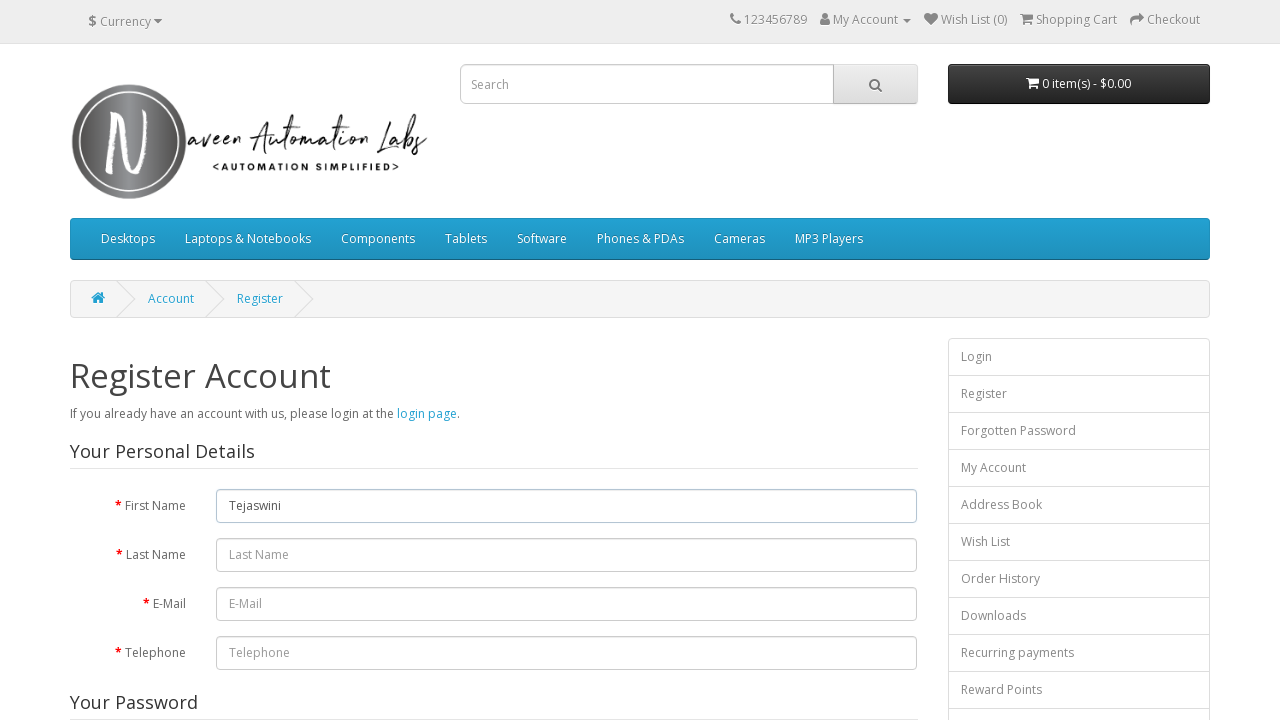

Pressed Tab to navigate to last name field on #input-firstname
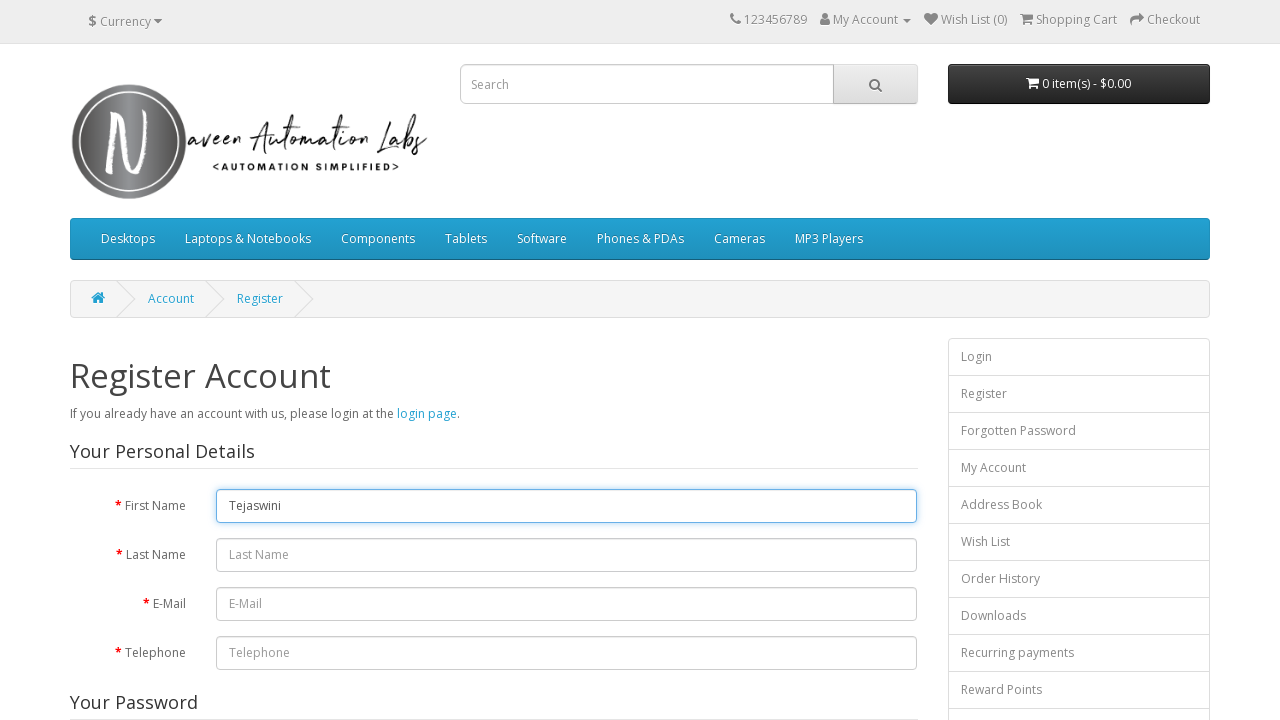

Filled last name field with 'Chothe' on #input-lastname
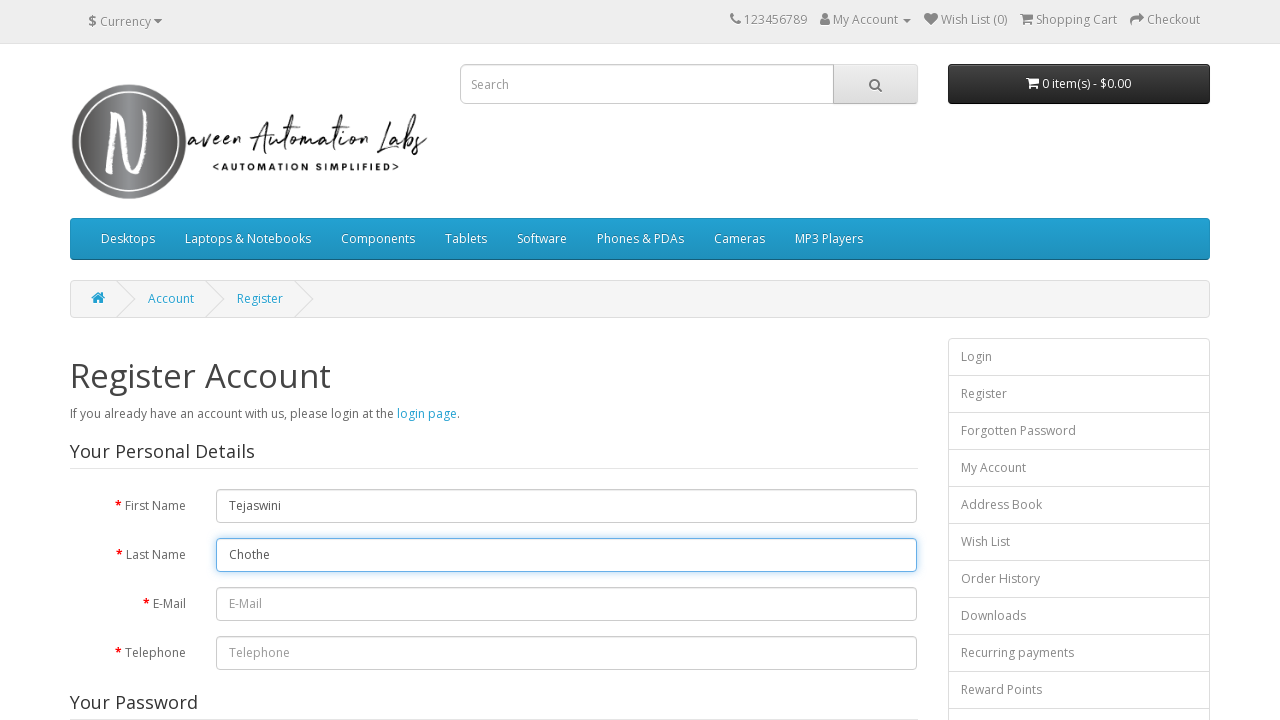

Pressed Tab to navigate to email field on #input-lastname
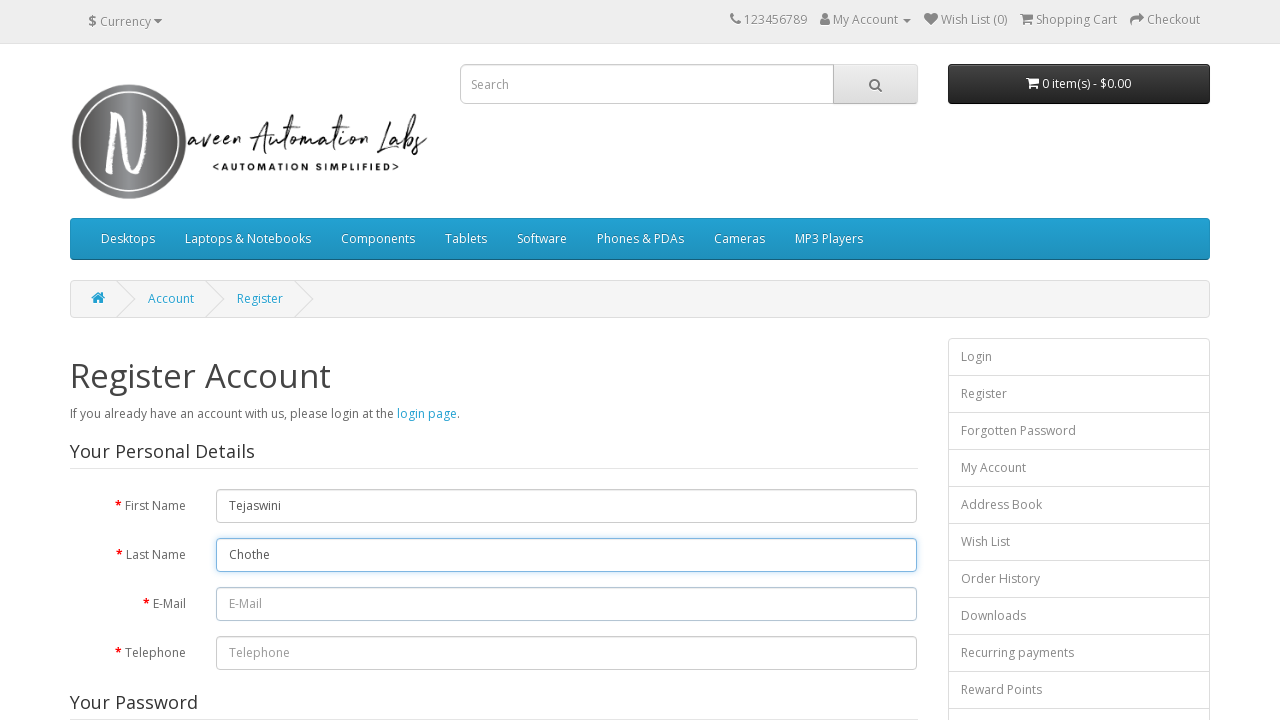

Filled email field with 'tej112@gmail.com' on #input-email
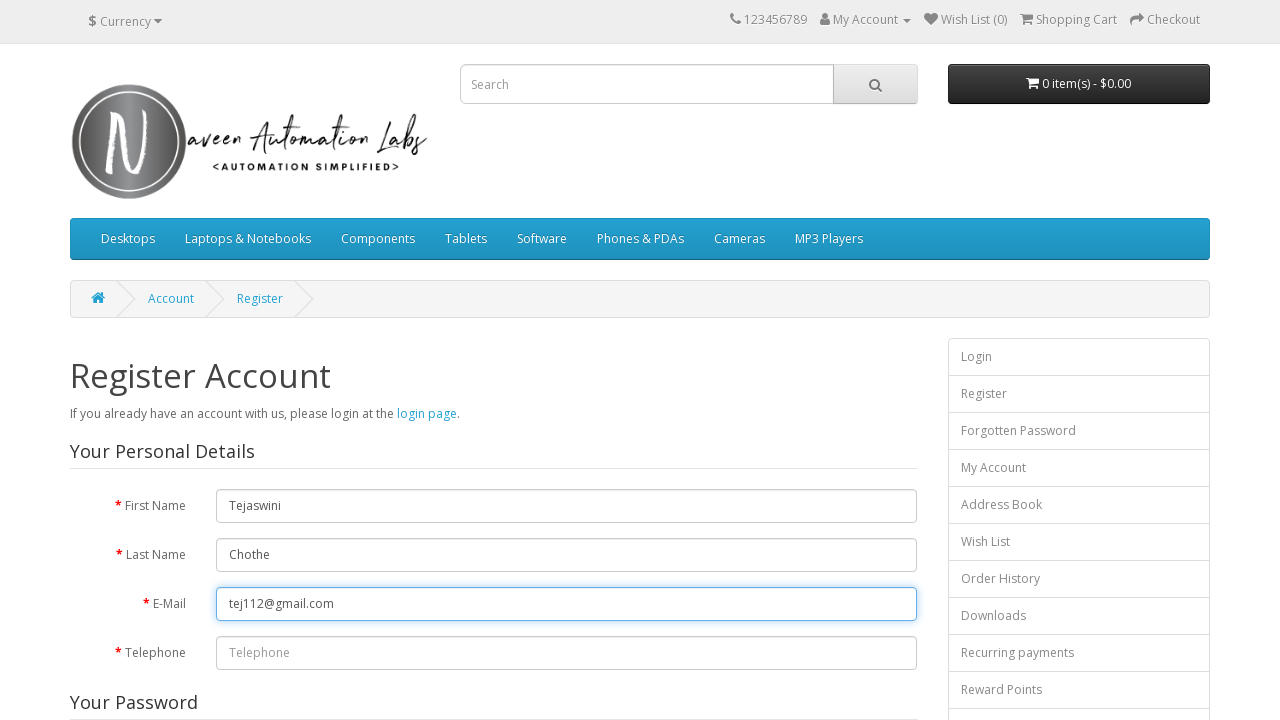

Pressed Tab to navigate to telephone field on #input-email
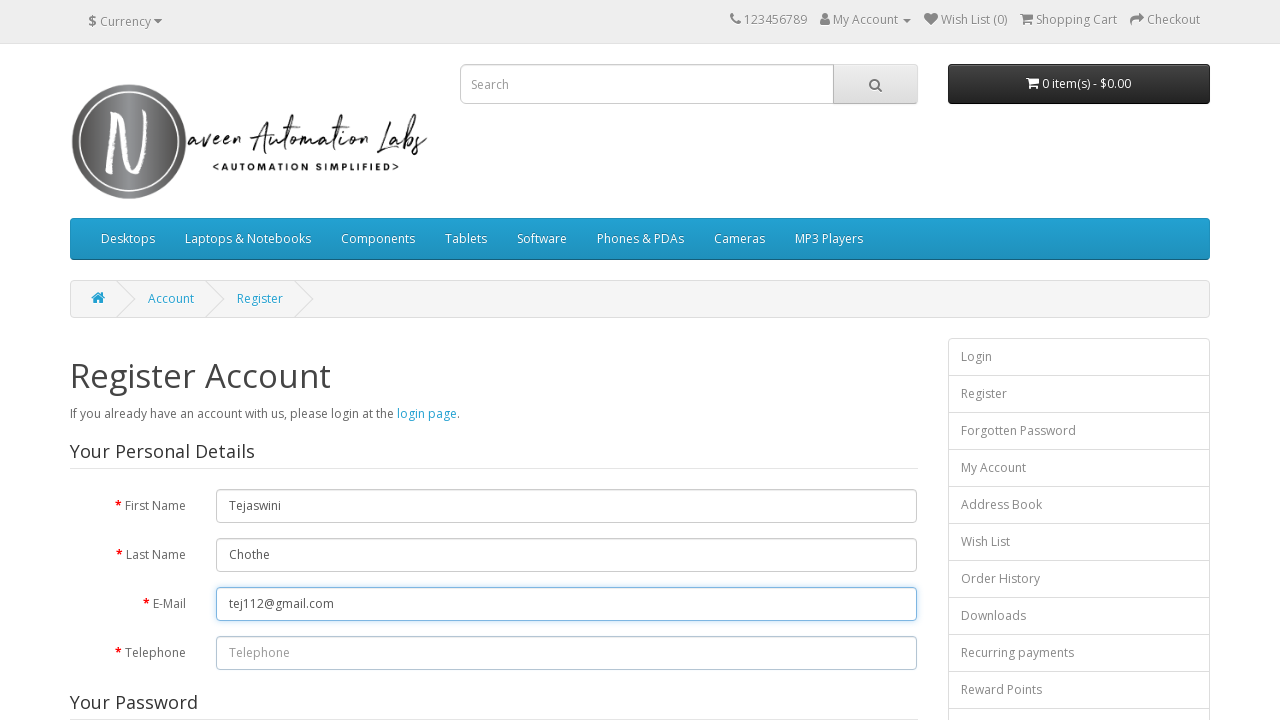

Filled telephone field with '8989898989' on #input-telephone
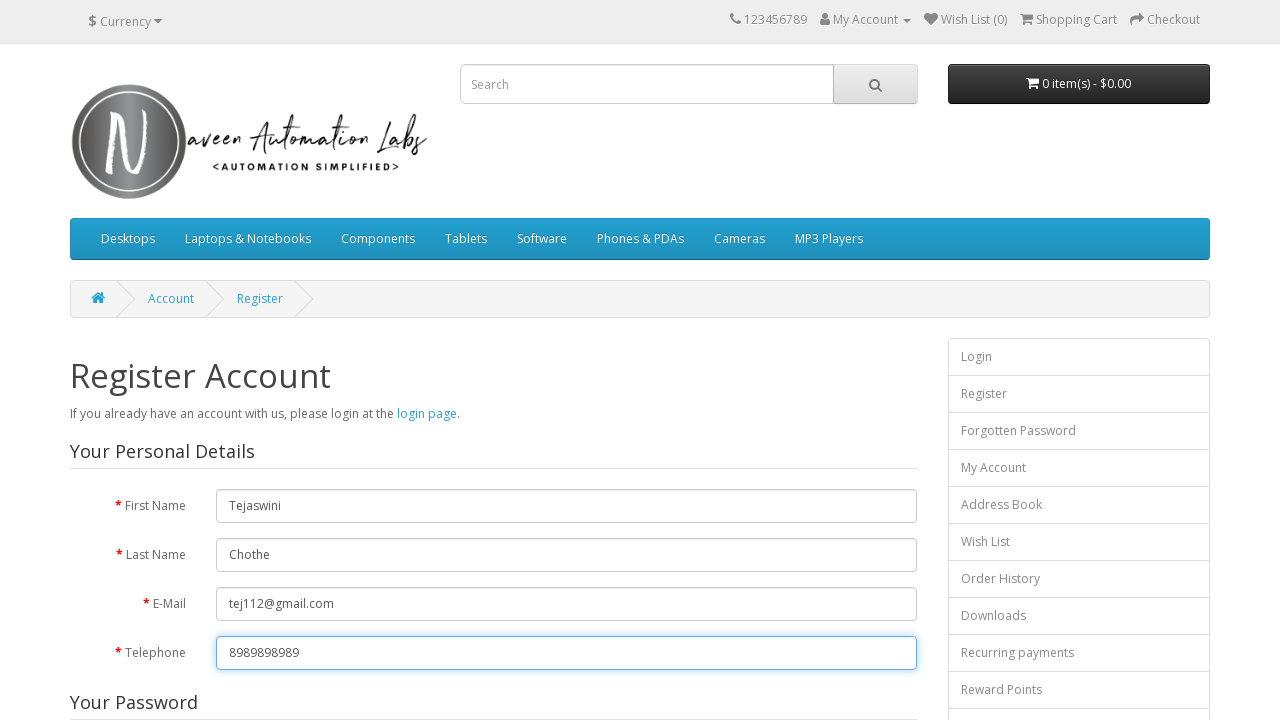

Pressed Tab to navigate to password field on #input-telephone
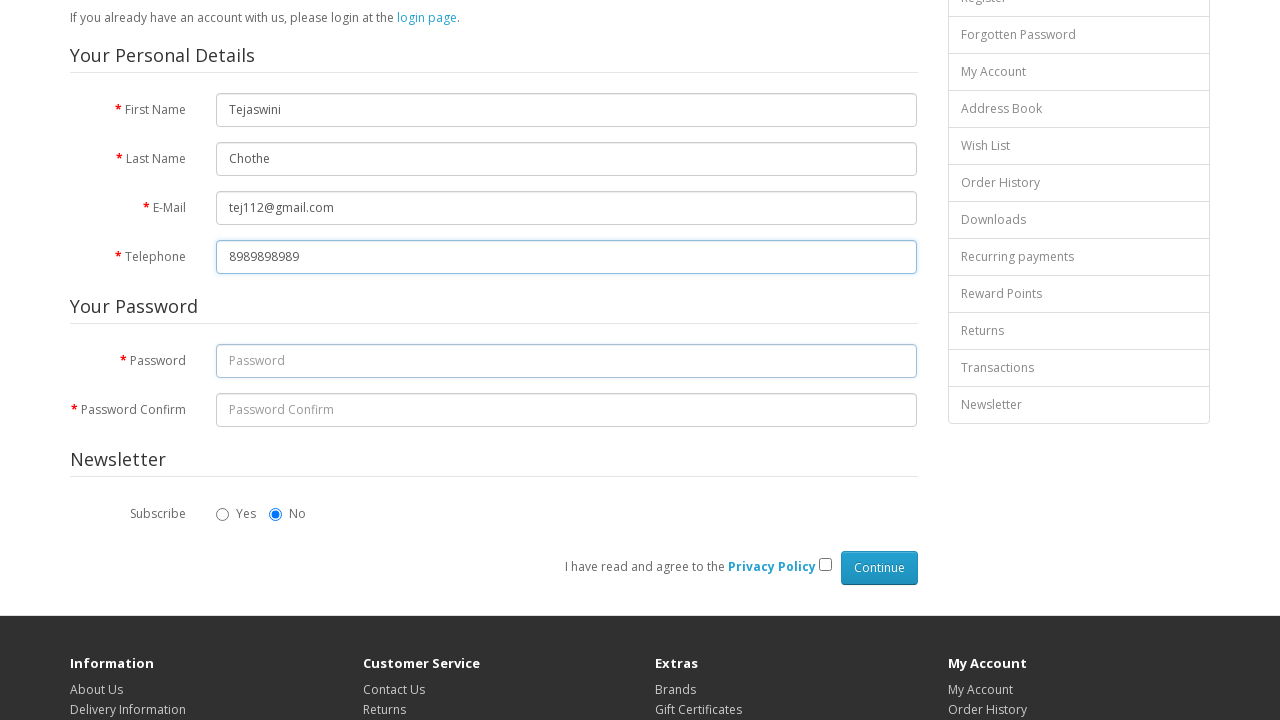

Filled password field with 'Test@1234' on #input-password
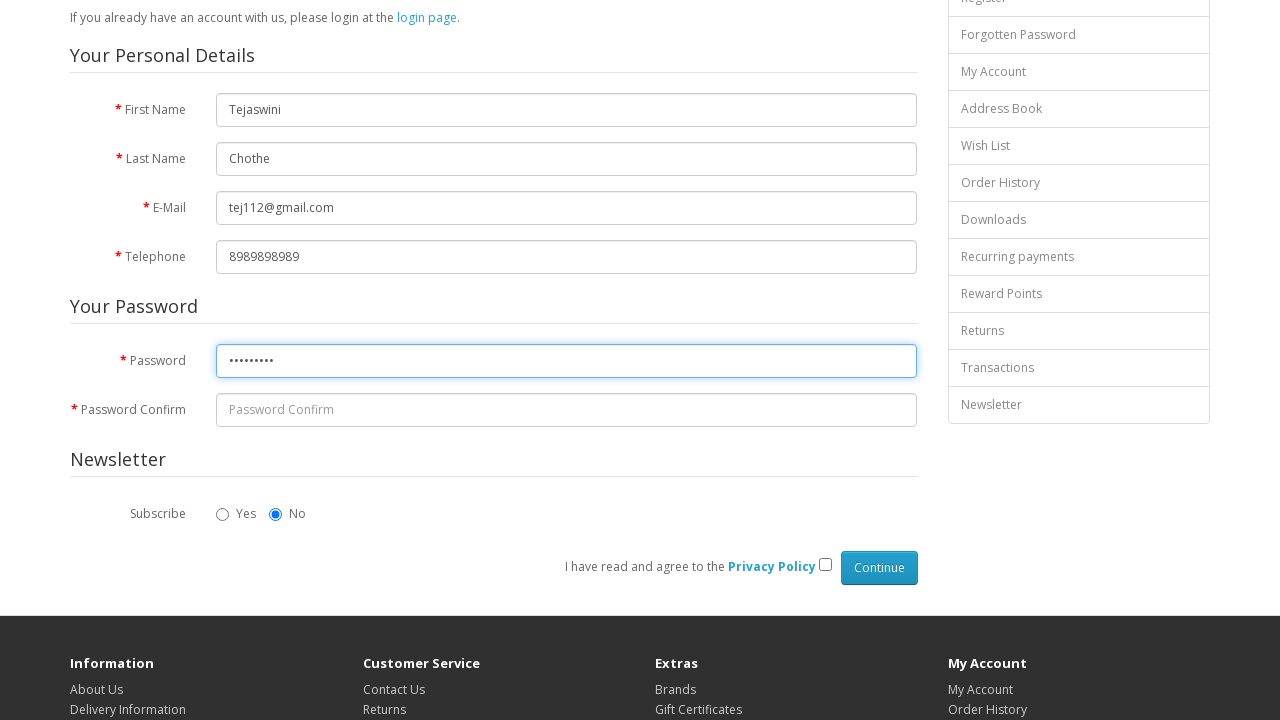

Pressed Tab to navigate to password confirm field on #input-password
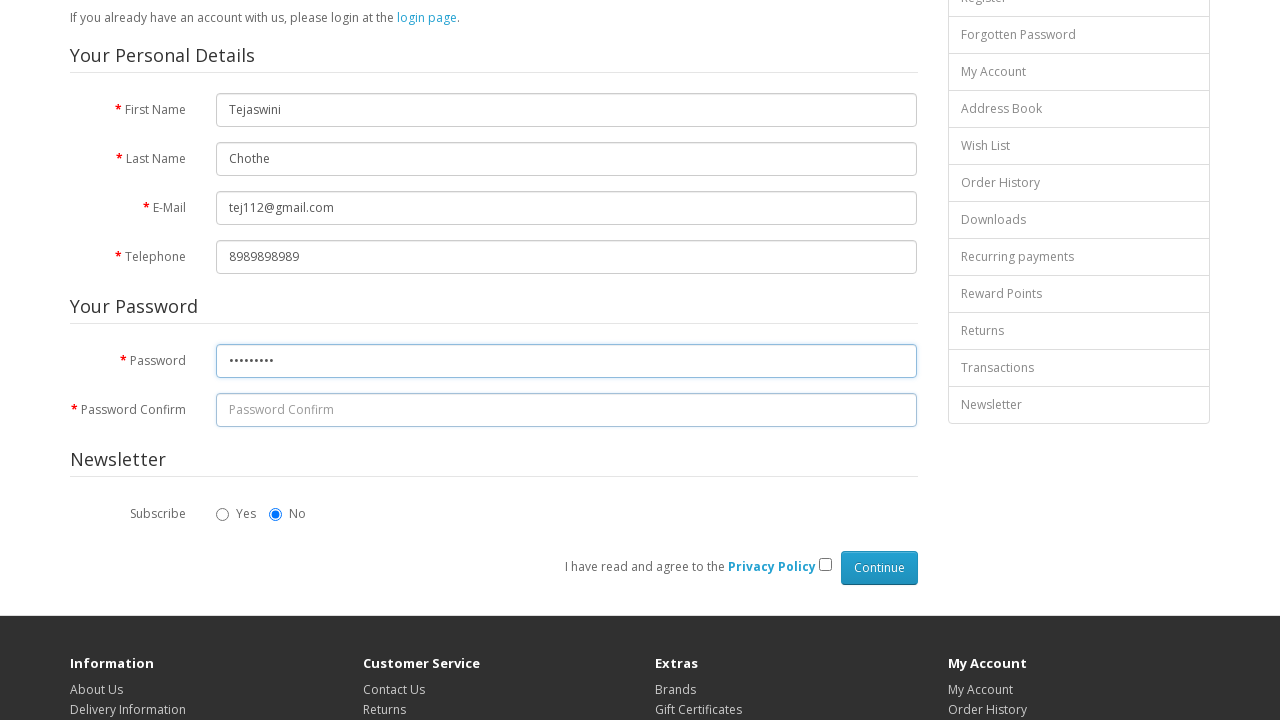

Filled password confirm field with 'Test@1234' on #input-confirm
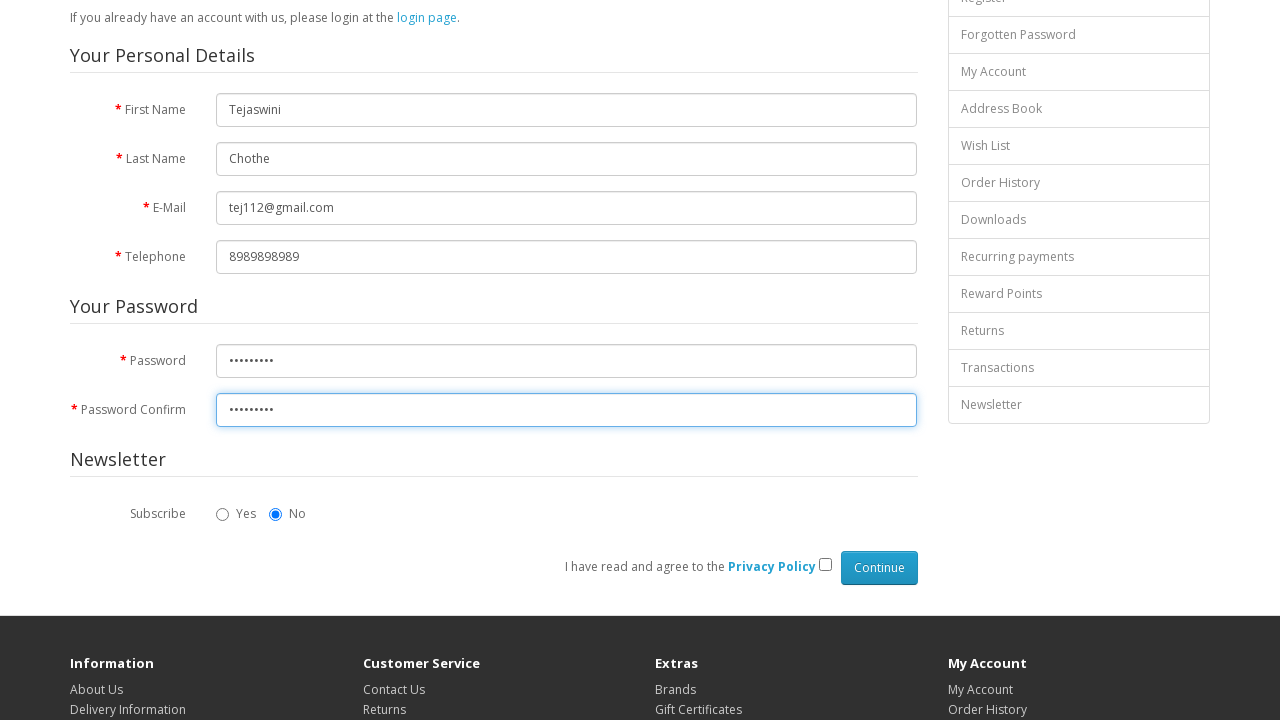

Pressed Tab to navigate away from password confirm field on #input-confirm
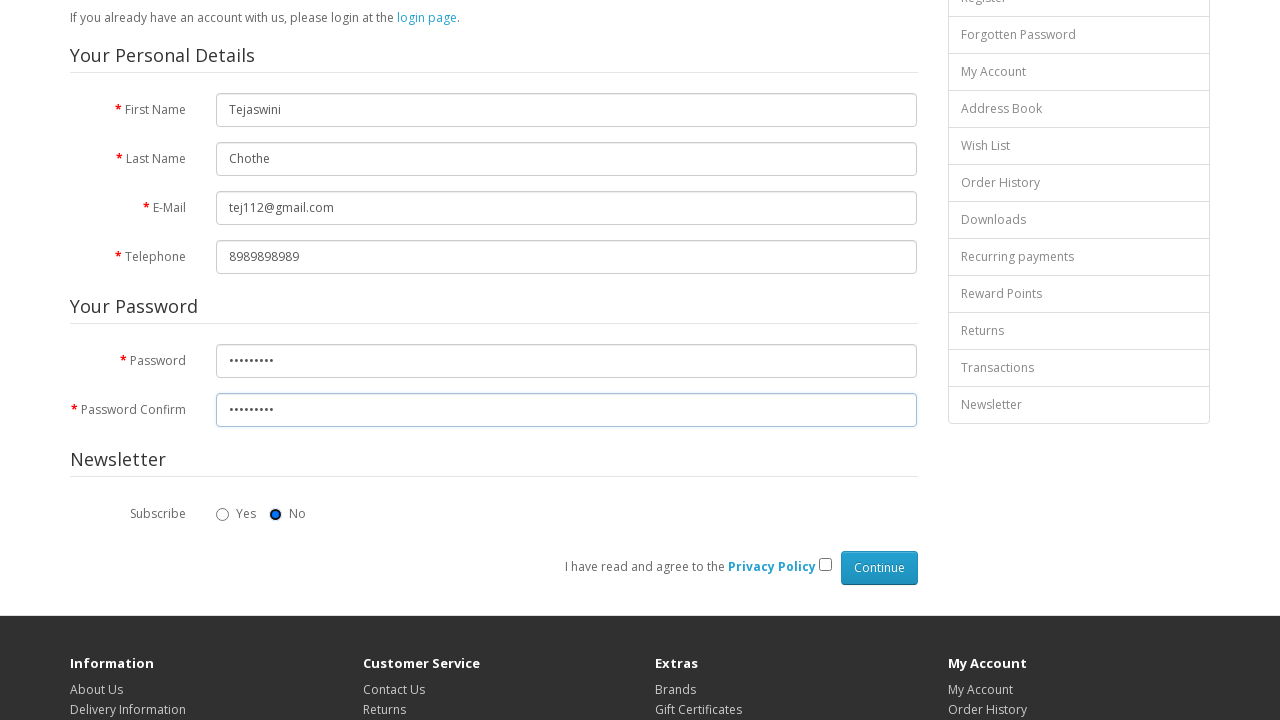

Pressed Tab to skip newsletter option on body
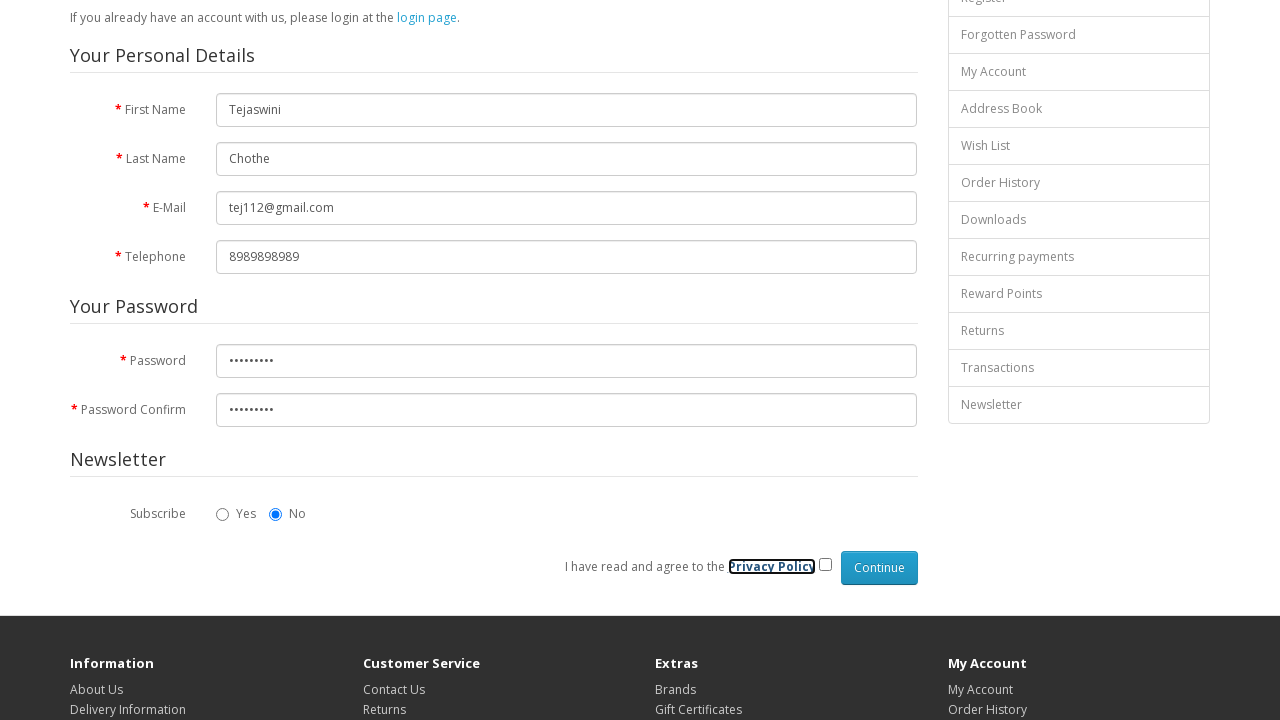

Pressed Tab again to navigate to privacy policy checkbox on body
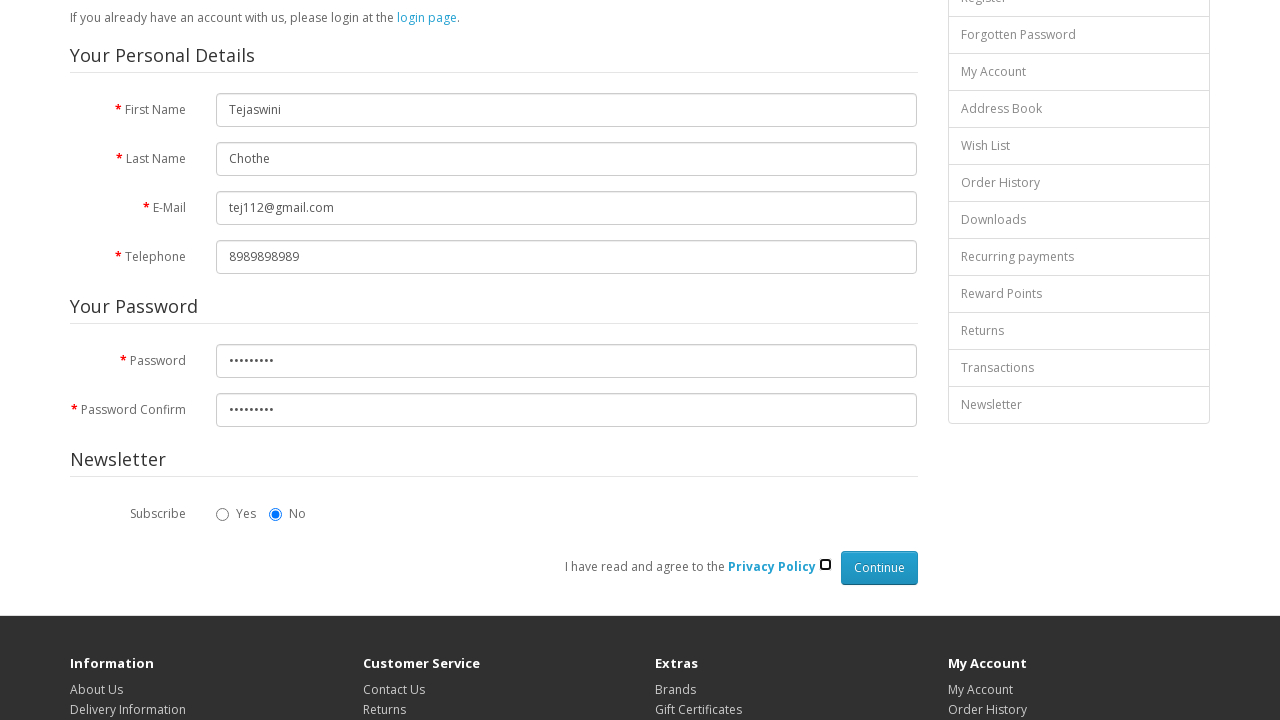

Pressed Space to check the privacy policy checkbox on body
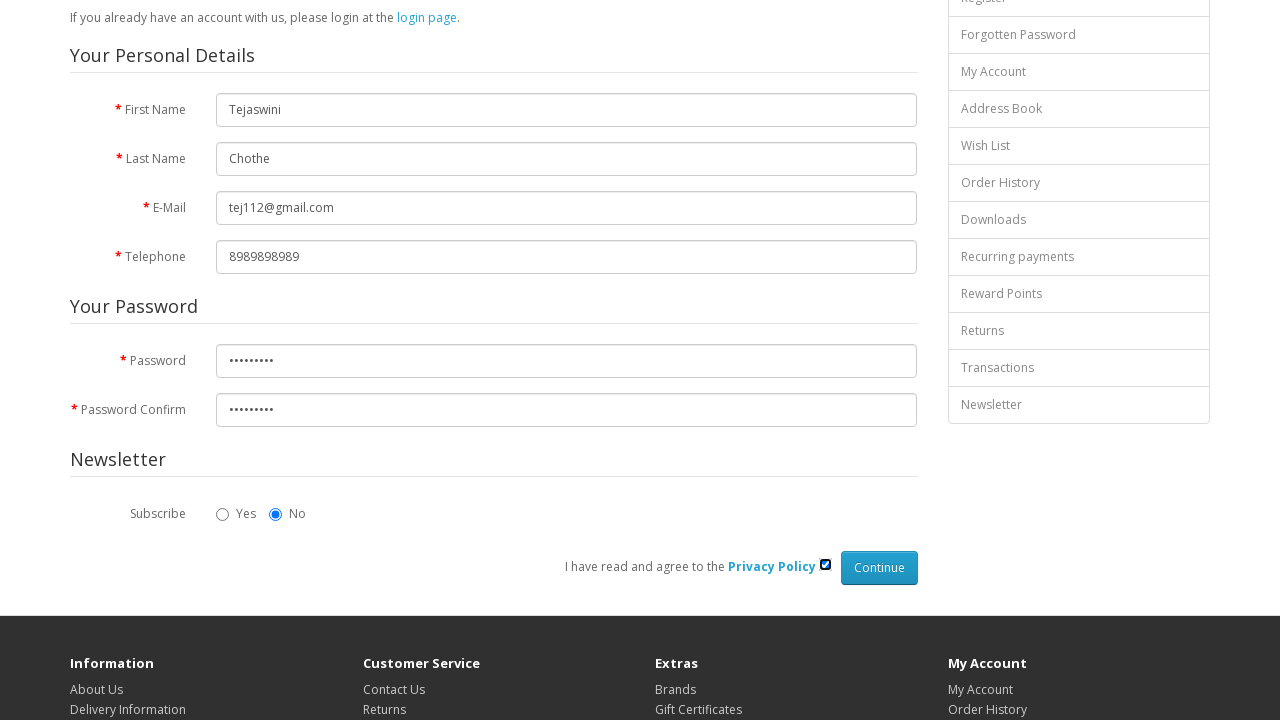

Pressed Tab to navigate to continue button on body
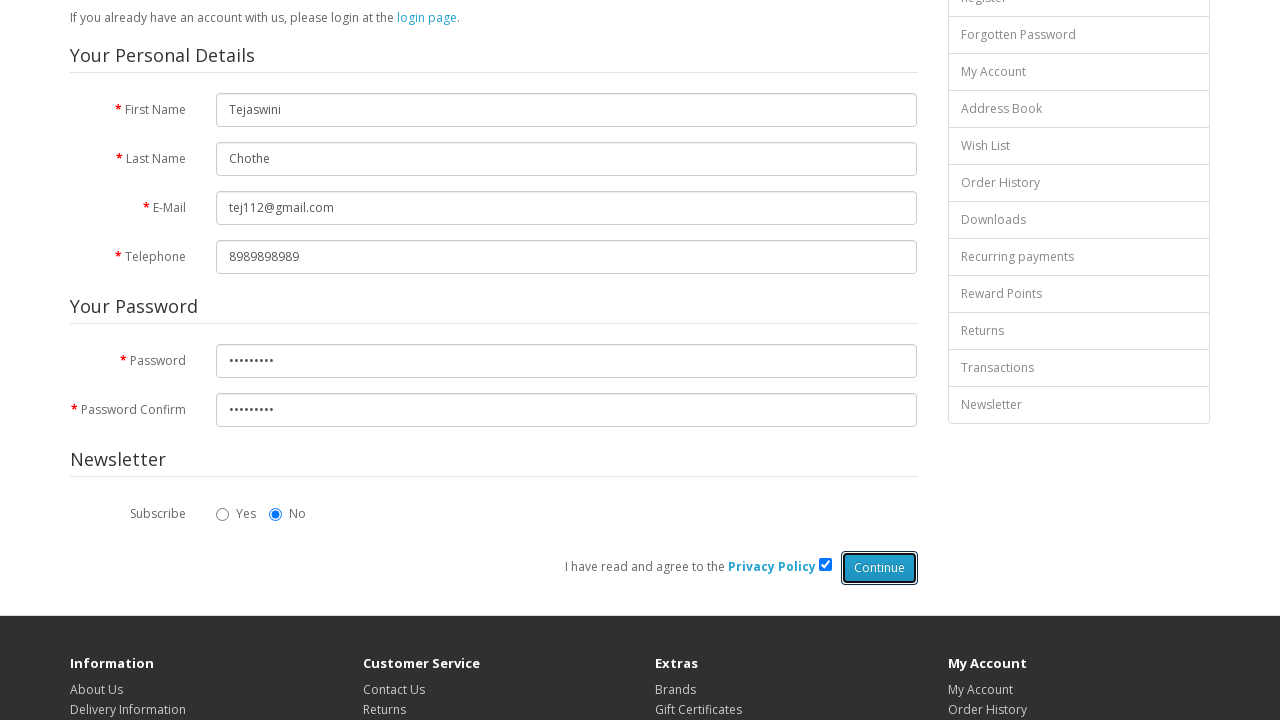

Pressed Enter to submit the registration form on body
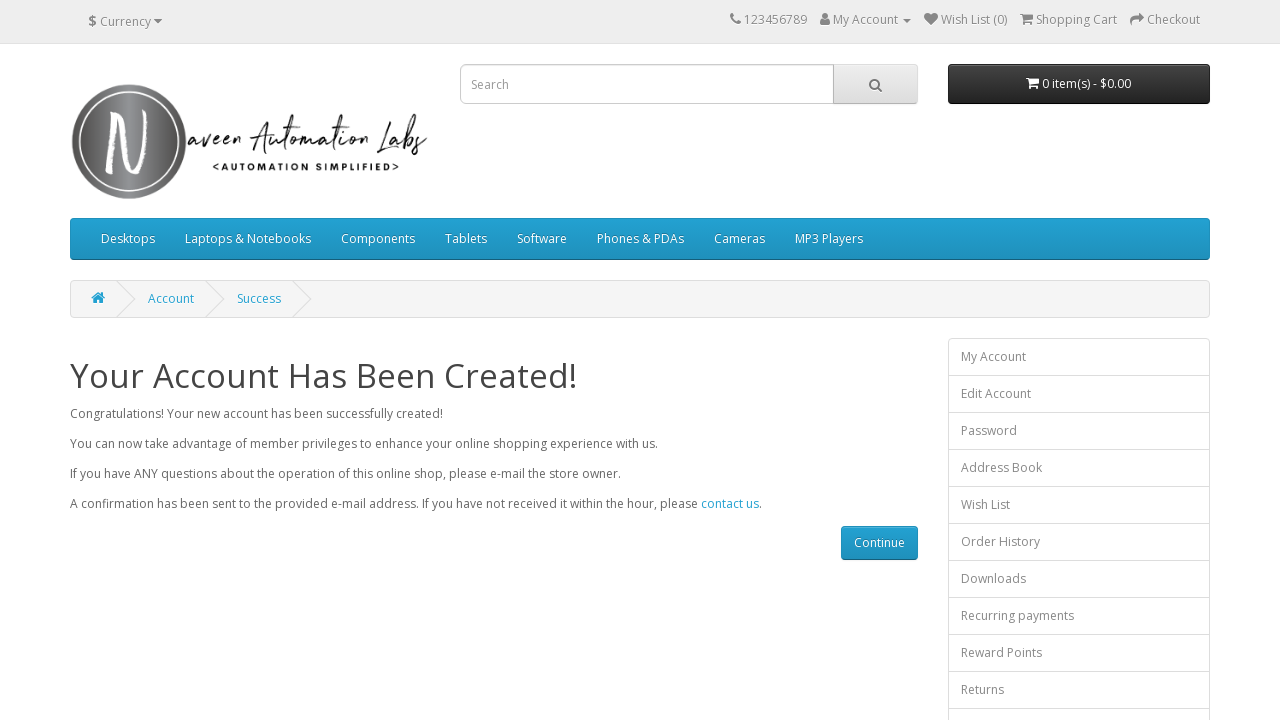

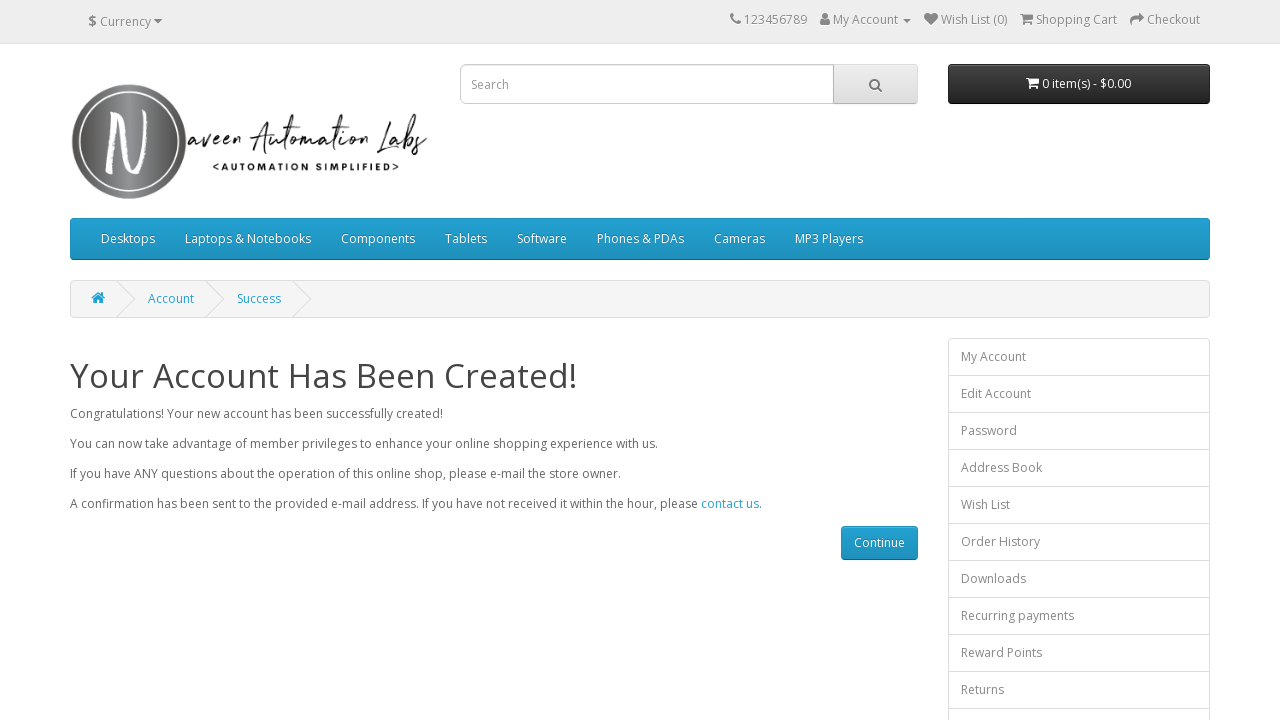